Tests clicking on a link by its text content on the DemoQA links page

Starting URL: https://demoqa.com/links

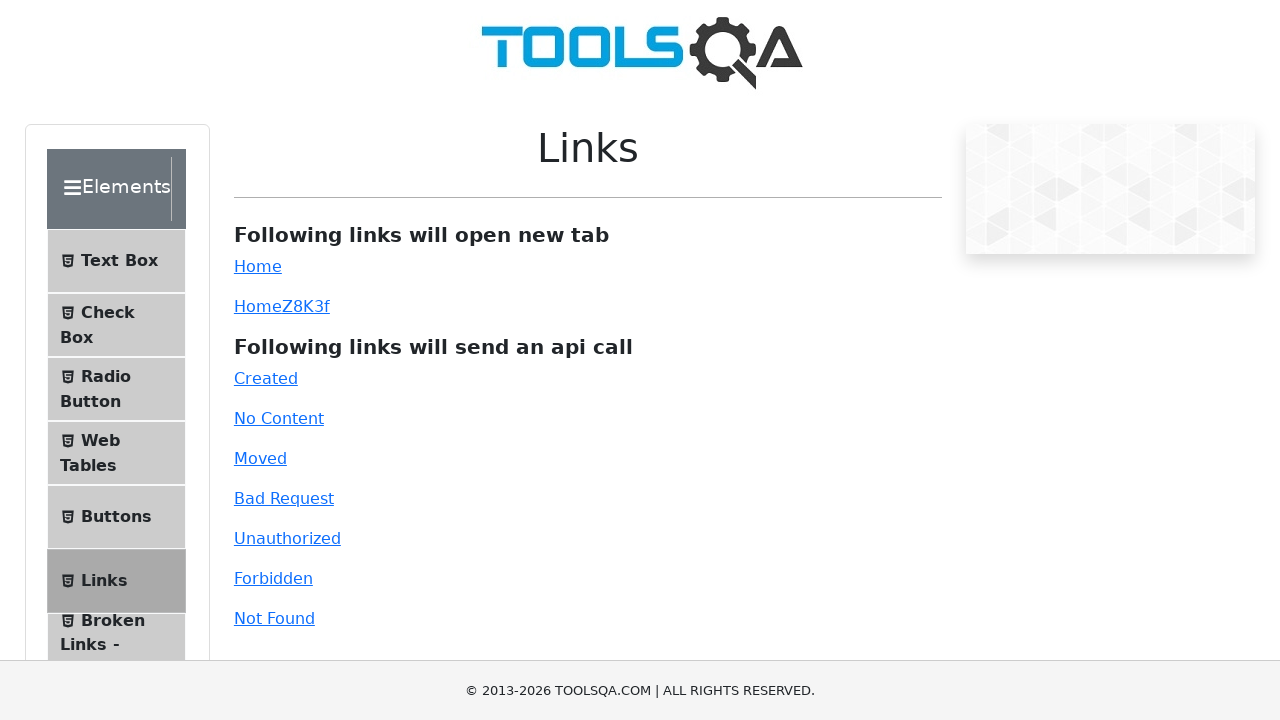

Navigated to DemoQA links page
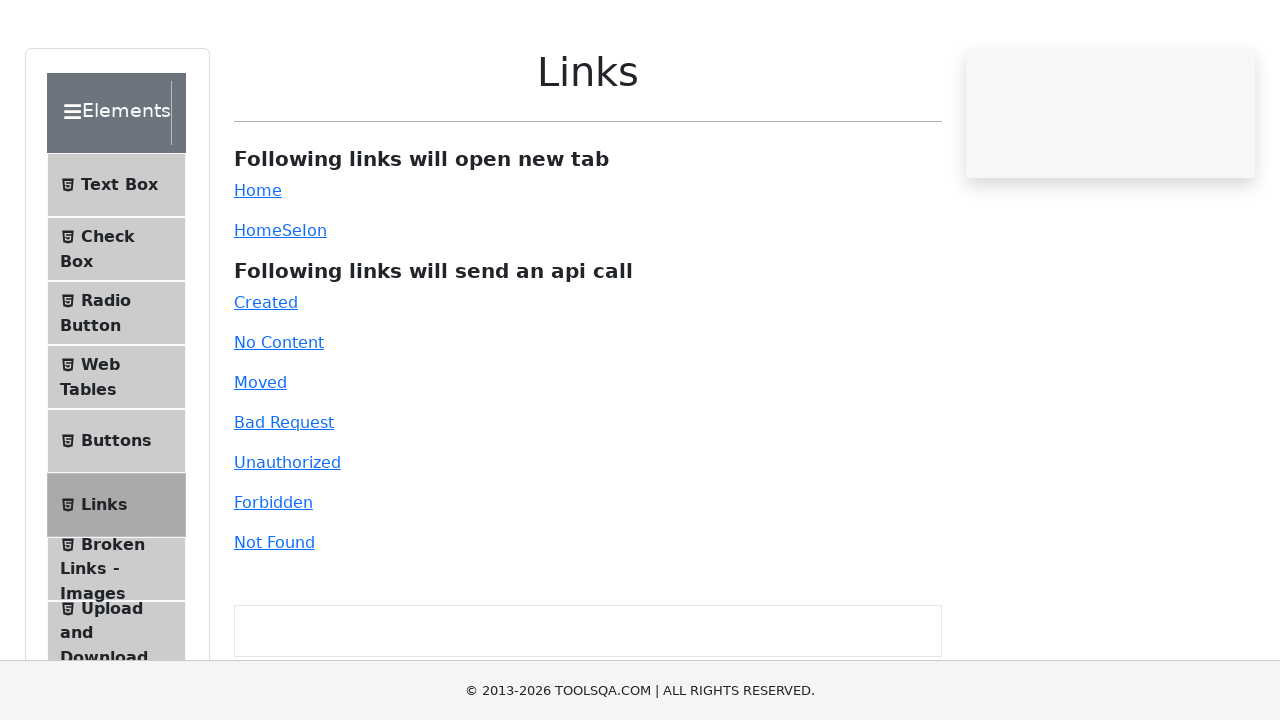

Clicked on 'Home' link by text content at (258, 266) on text=Home
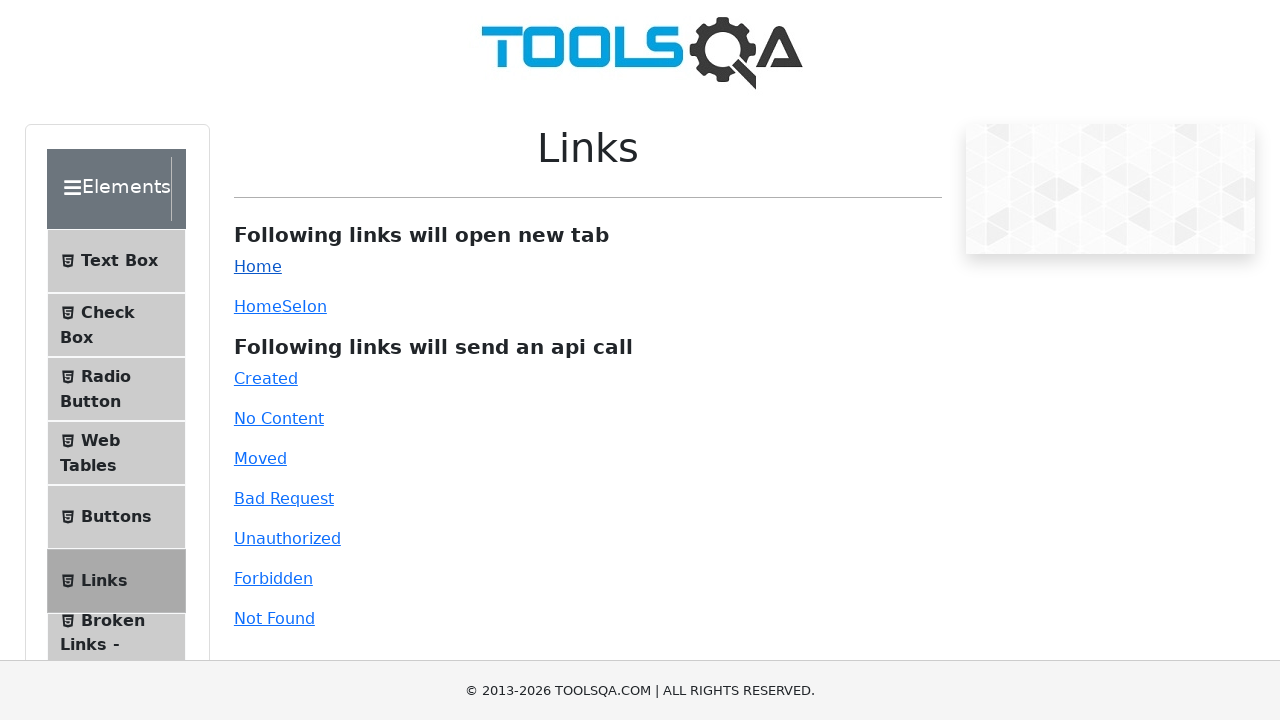

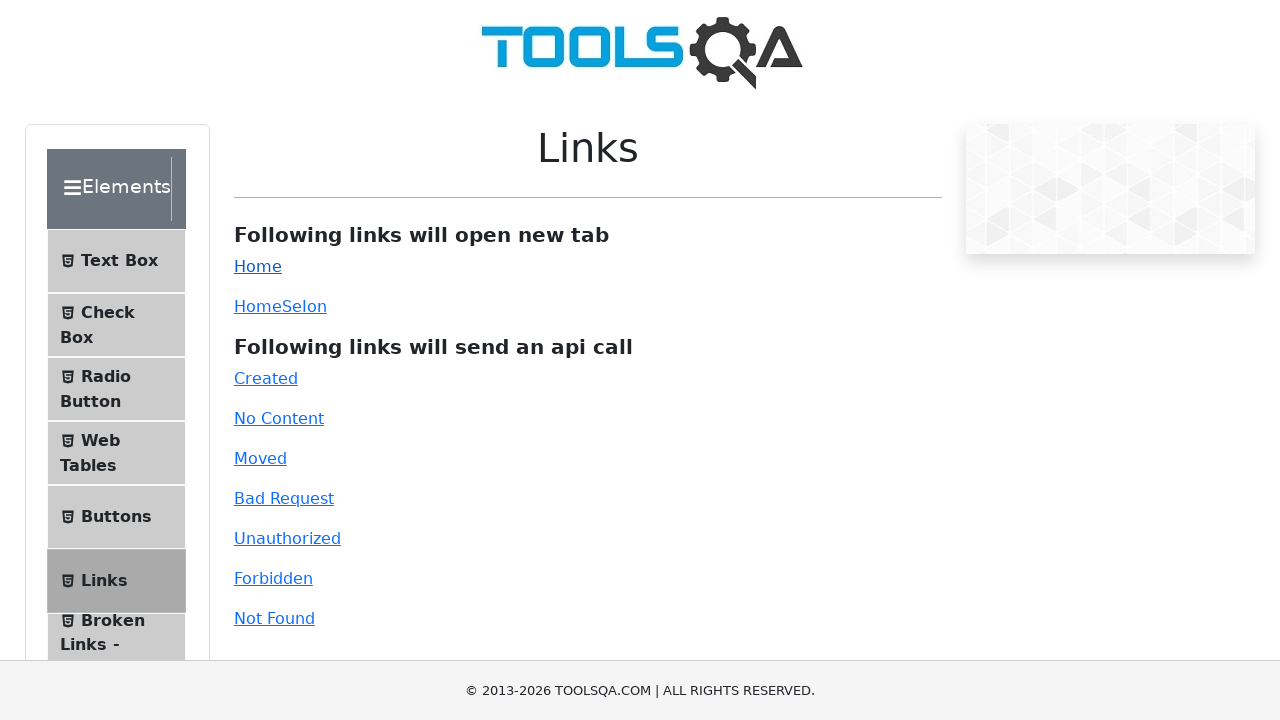